Tests the SEFL freight tracking functionality by entering a tracking number and submitting the trace form to check delivery status or estimated delivery date.

Starting URL: https://sefl.com/Tracing/index.jsp

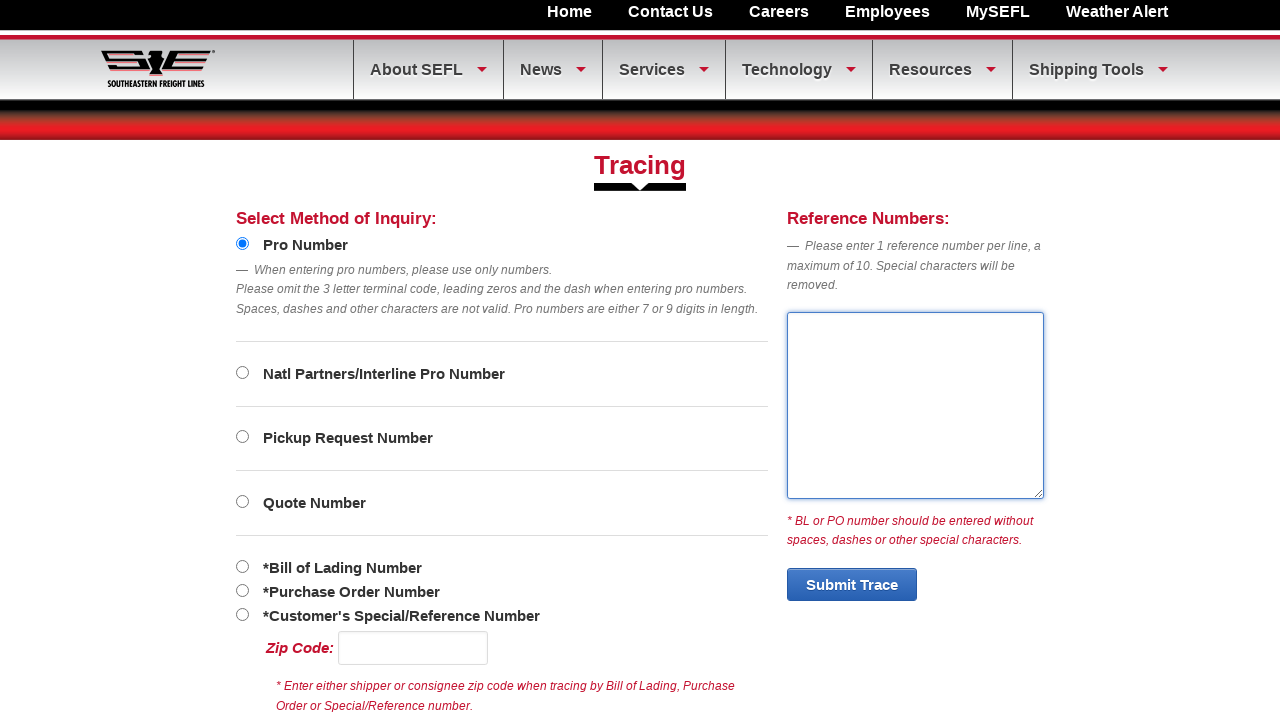

Waited 3 seconds for SEFL tracking page to load
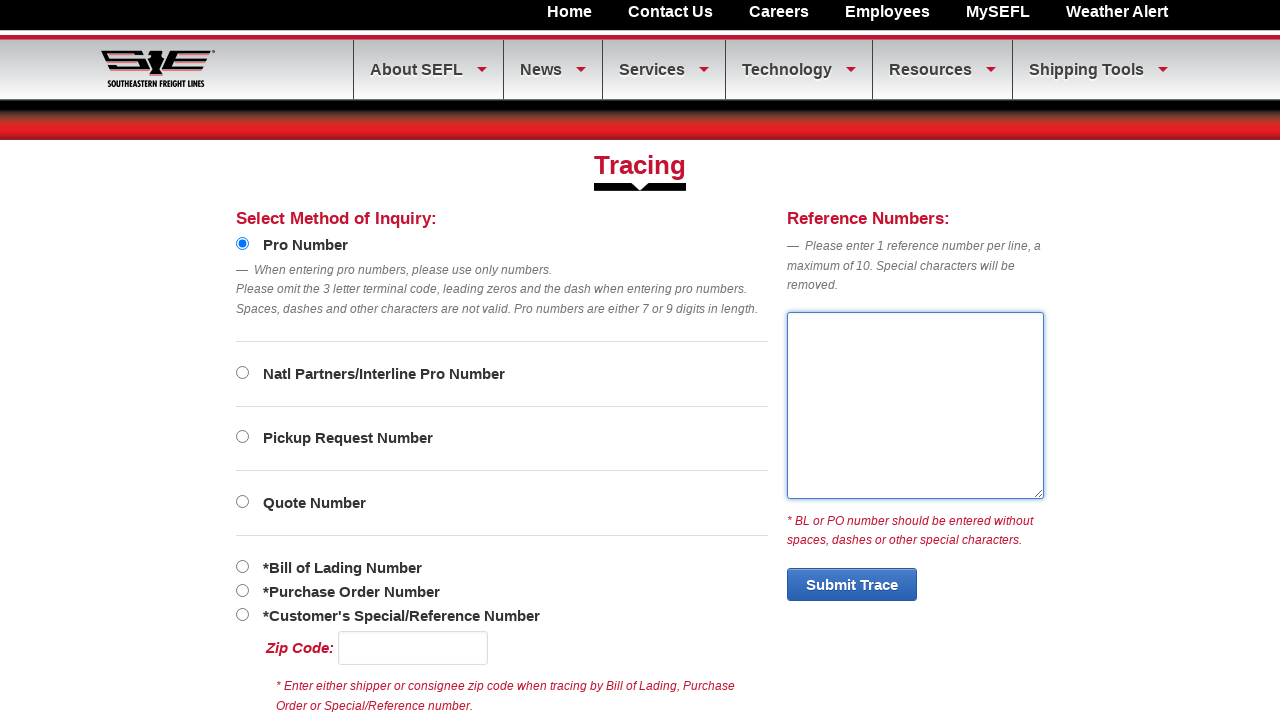

Entered tracking number '758429361' into the tracking textarea on textarea >> nth=0
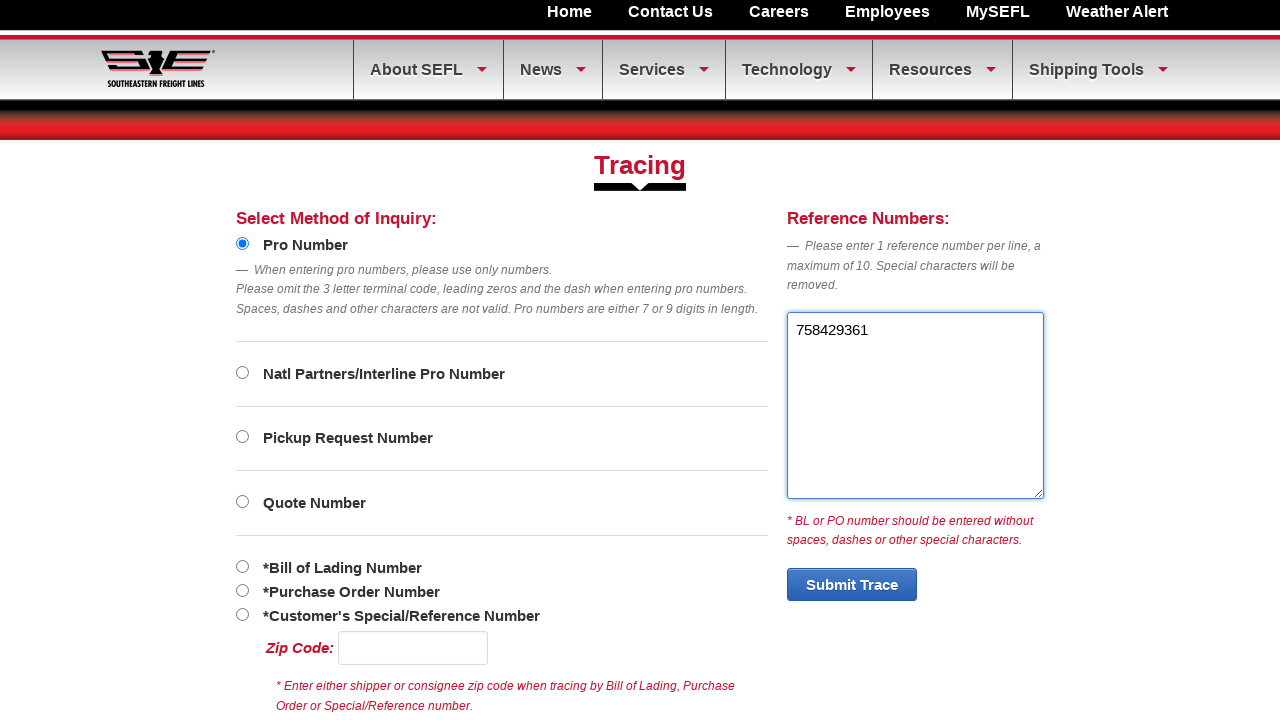

Clicked 'Submit Trace' button to submit the tracking form at (852, 584) on internal:role=button[name="Submit Trace"i]
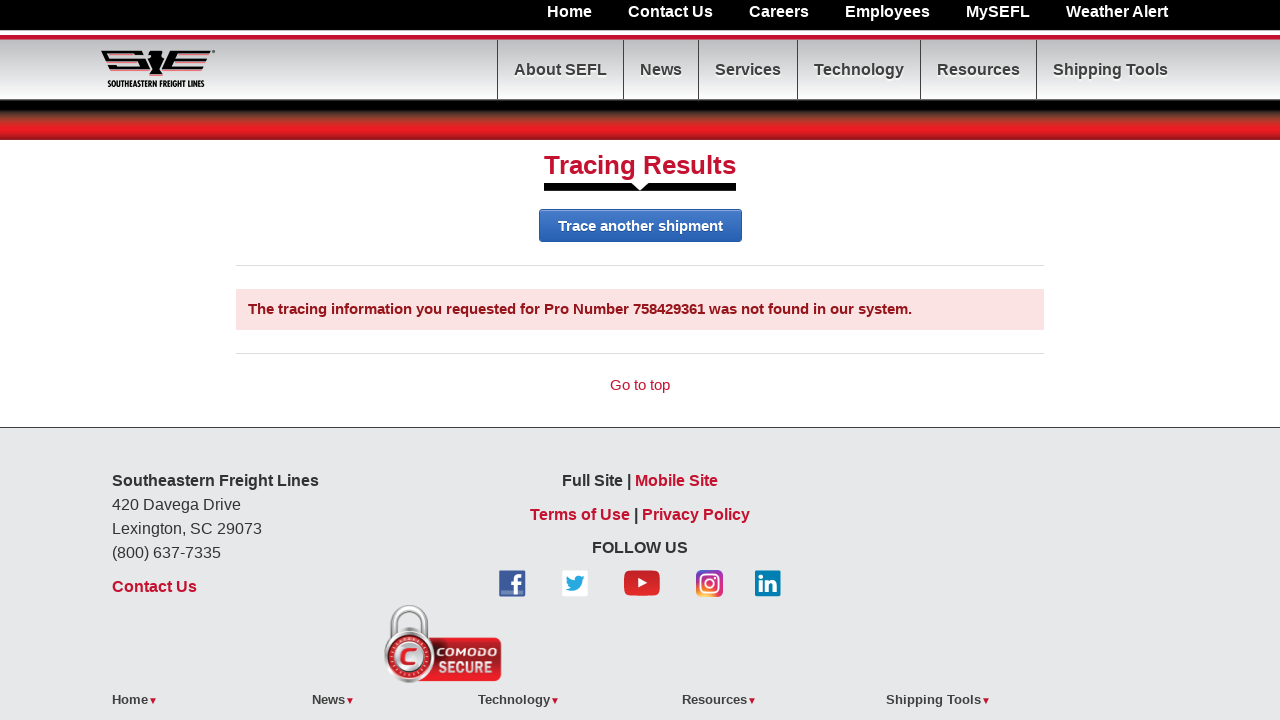

Waited 5 seconds for tracking results to load
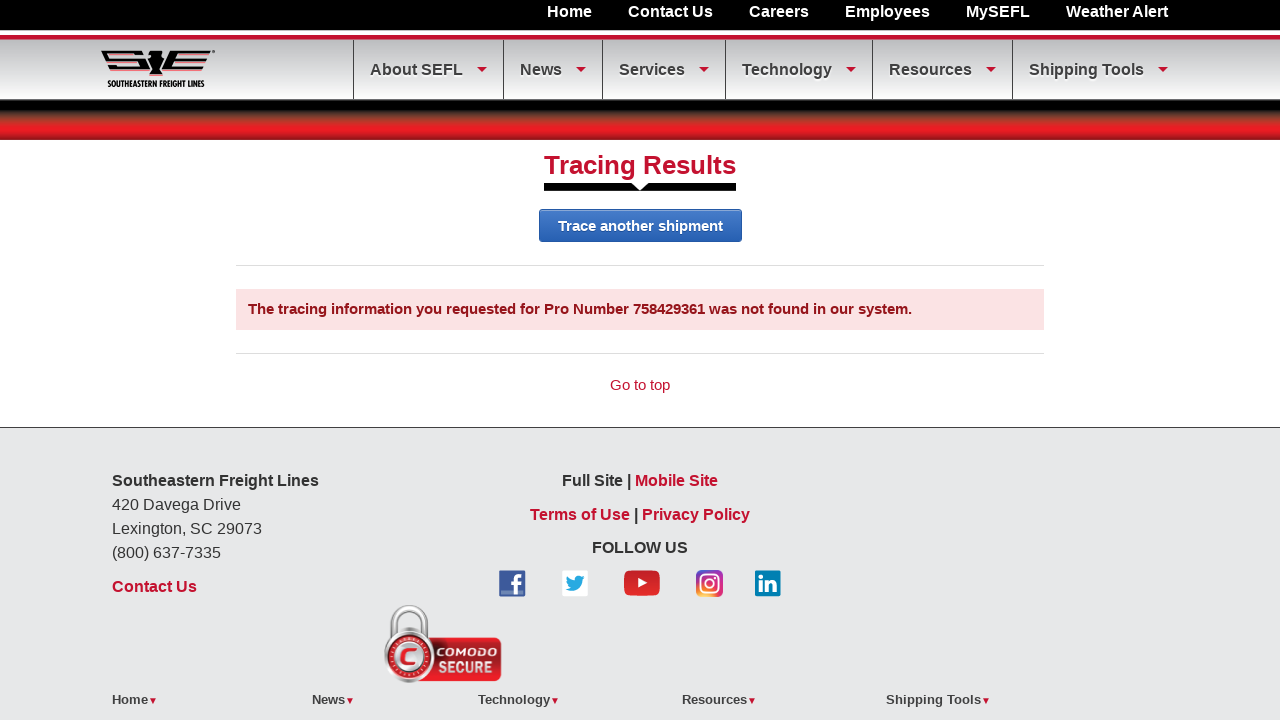

Verified that page body content is available, confirming results loaded
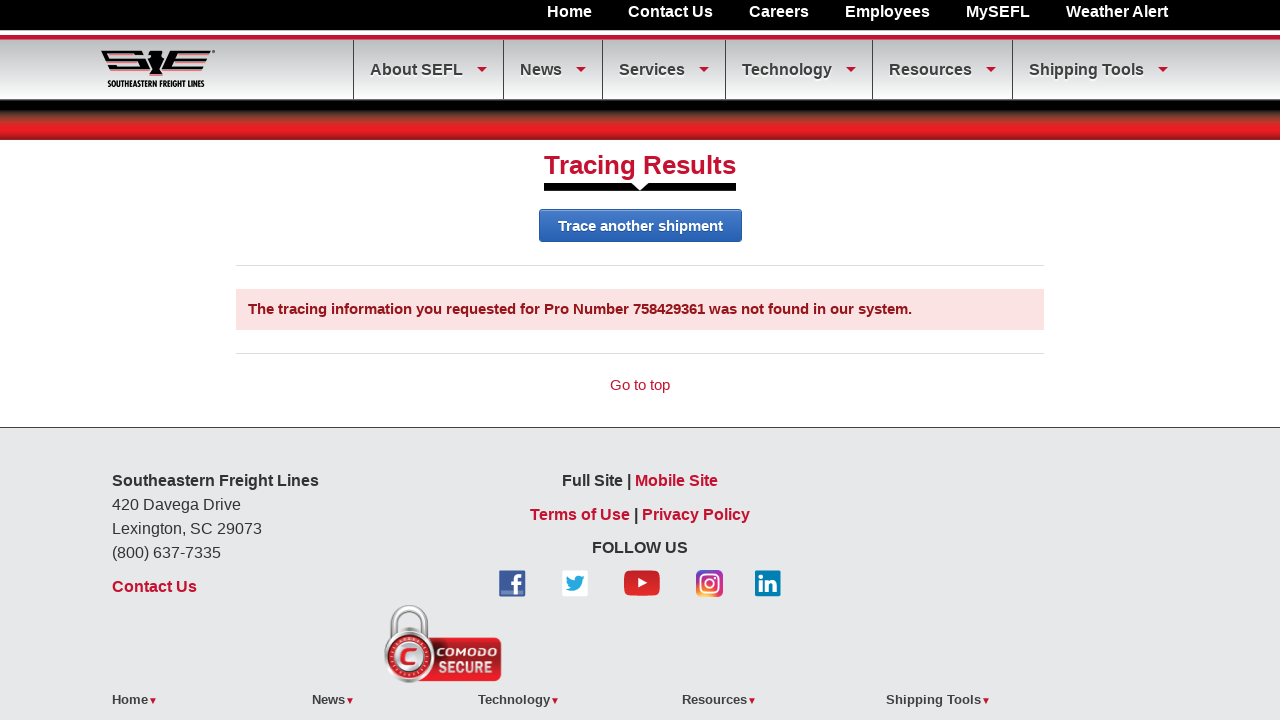

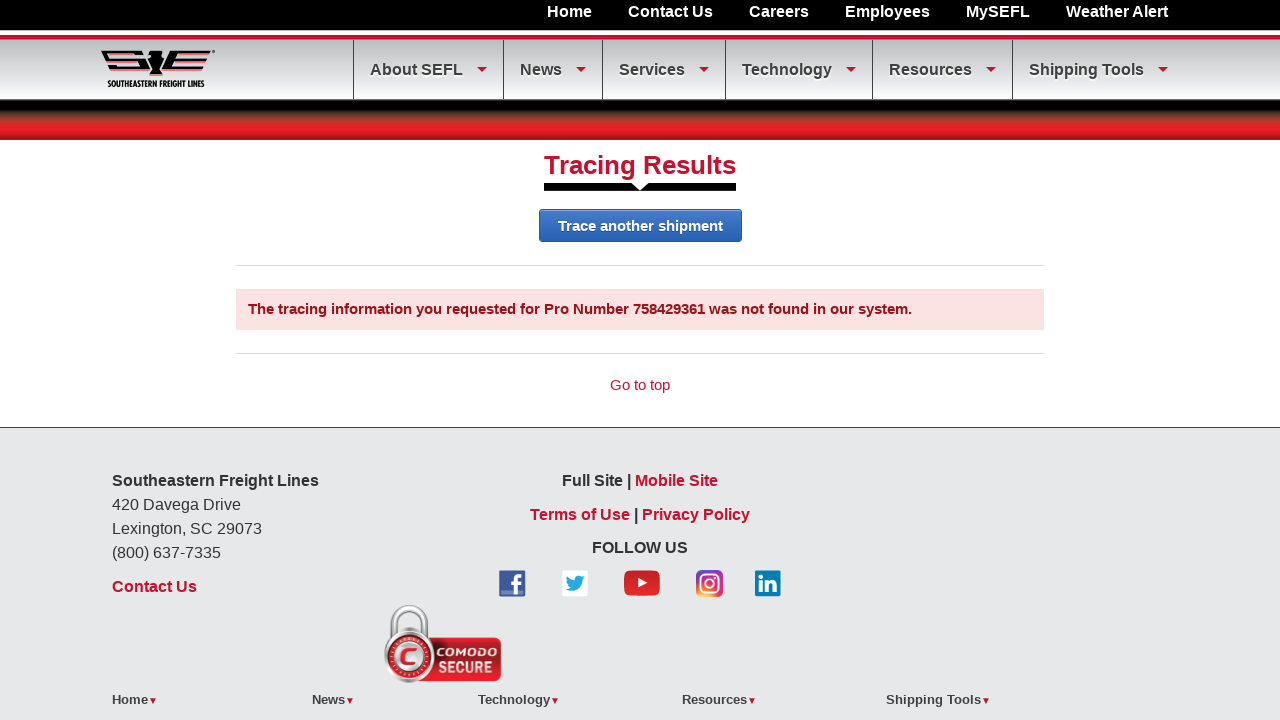